Tests file download functionality by clicking the Download button and waiting for the download to start on a PDF software download page.

Starting URL: https://www.pdf995.com/download.html

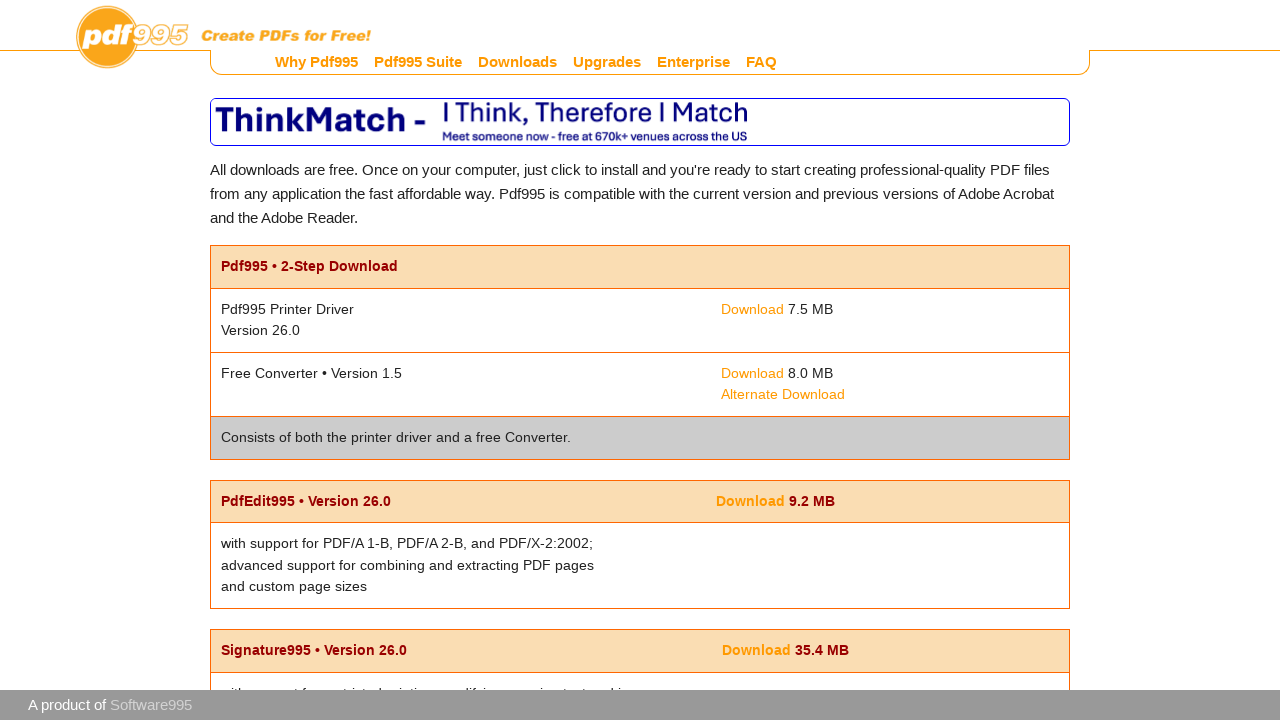

Clicked the first Download button on PDF995 download page at (752, 309) on internal:text="Download"s >> nth=0
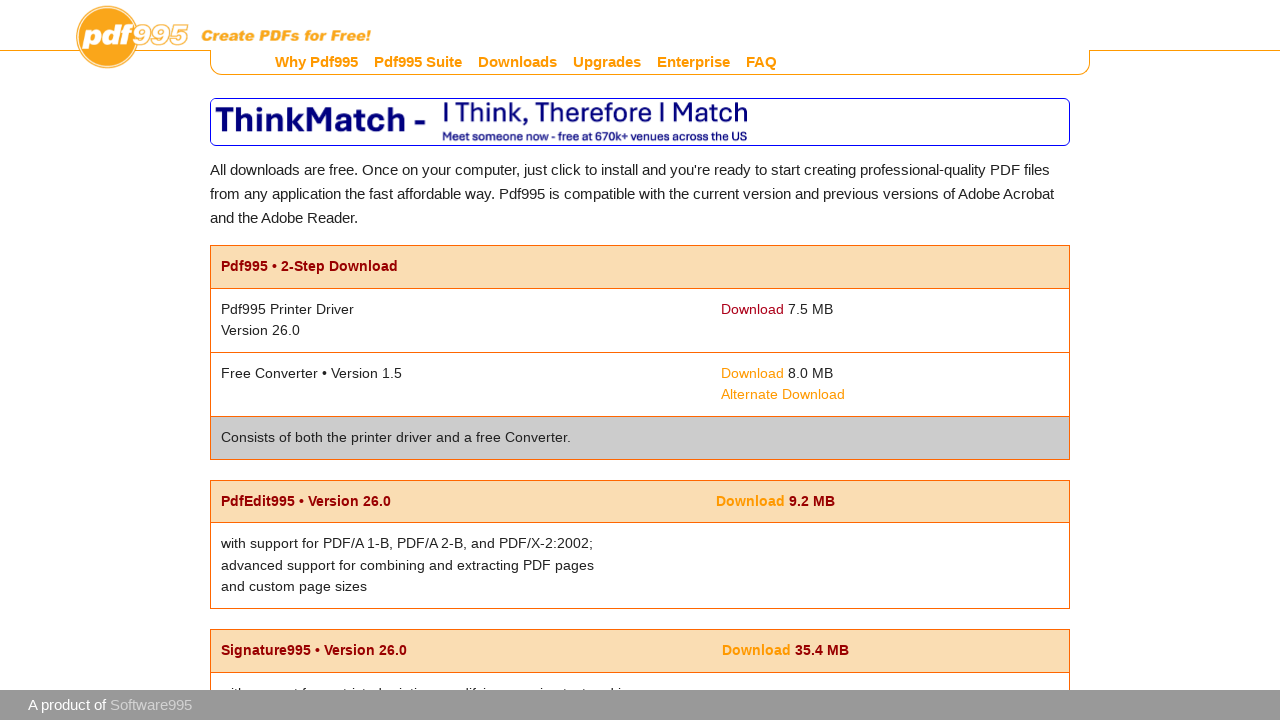

Download started and was captured
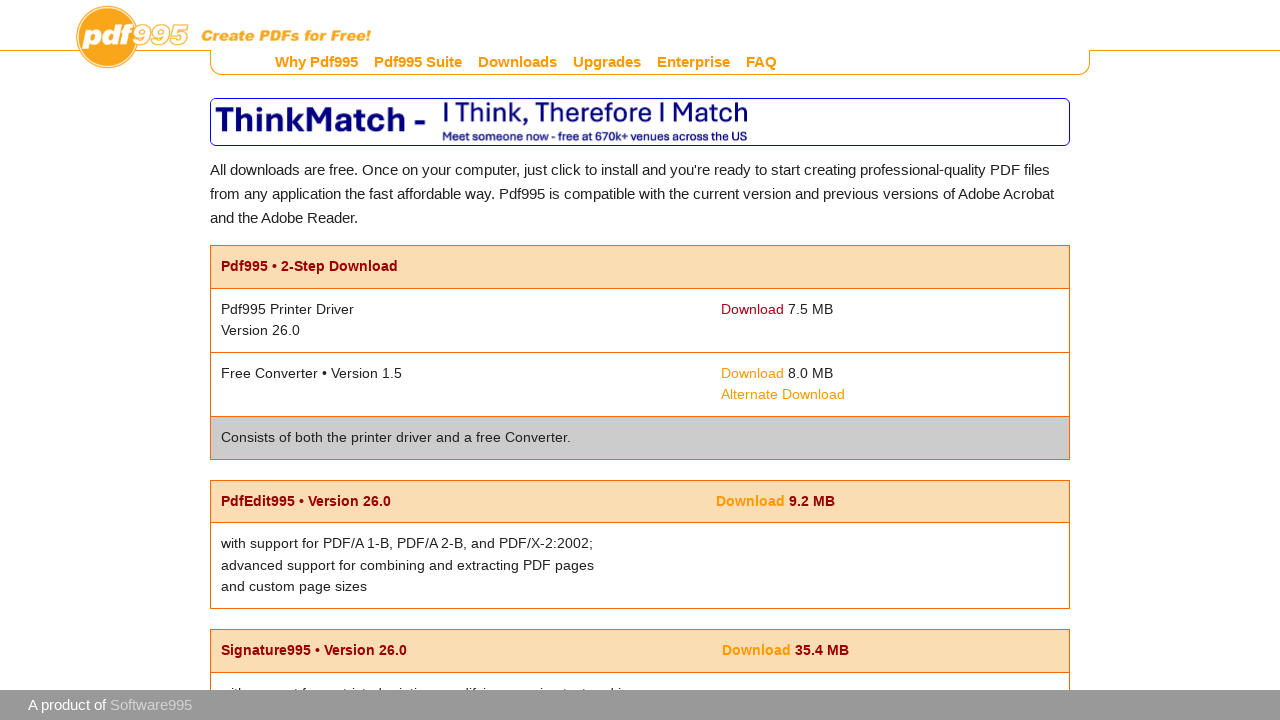

Download filename confirmed: pdf995s.exe
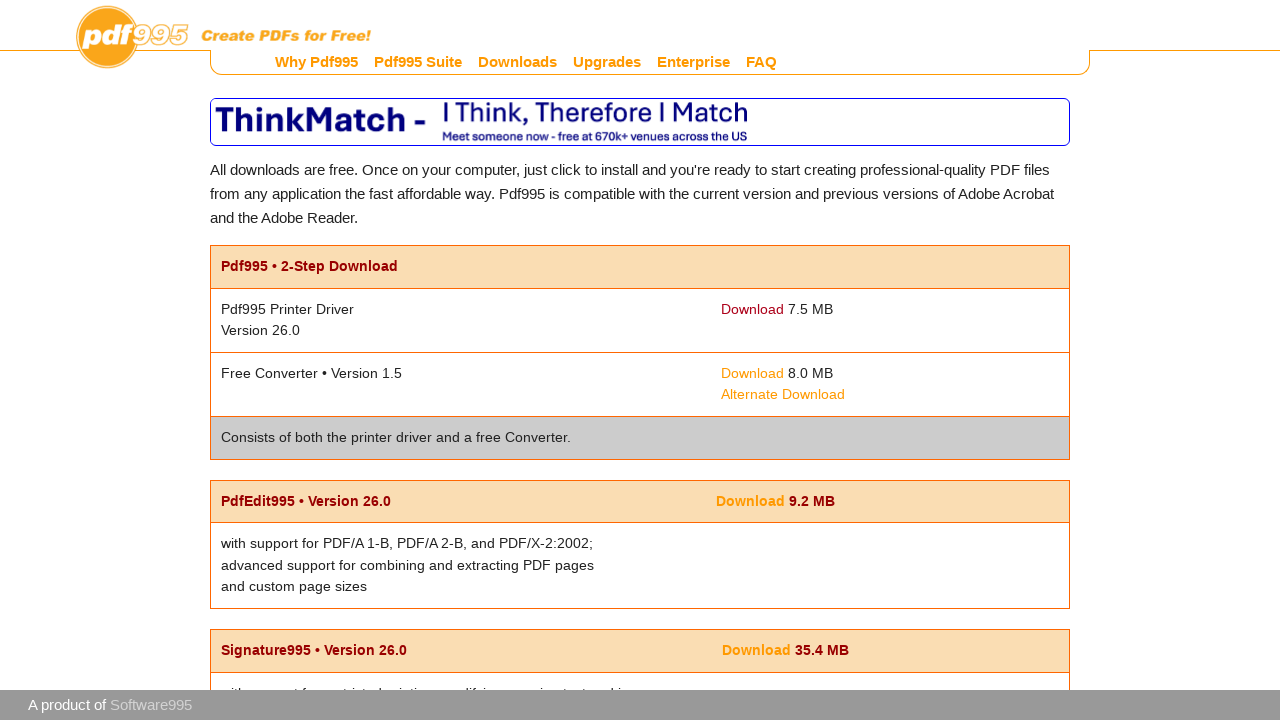

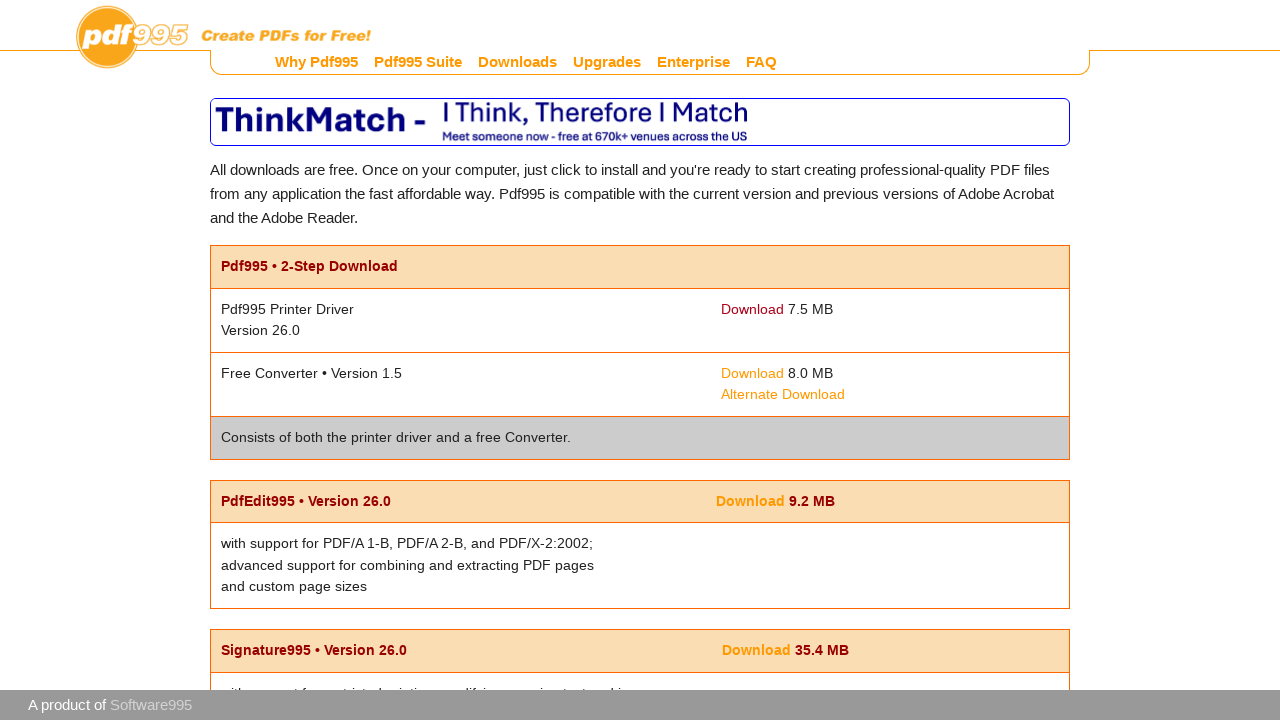